Tests JavaScript alert handling by clicking a button to trigger an alert, accepting it, and verifying the result message displays "You successfully clicked an alert"

Starting URL: https://testcenter.techproeducation.com/index.php?page=javascript-alerts

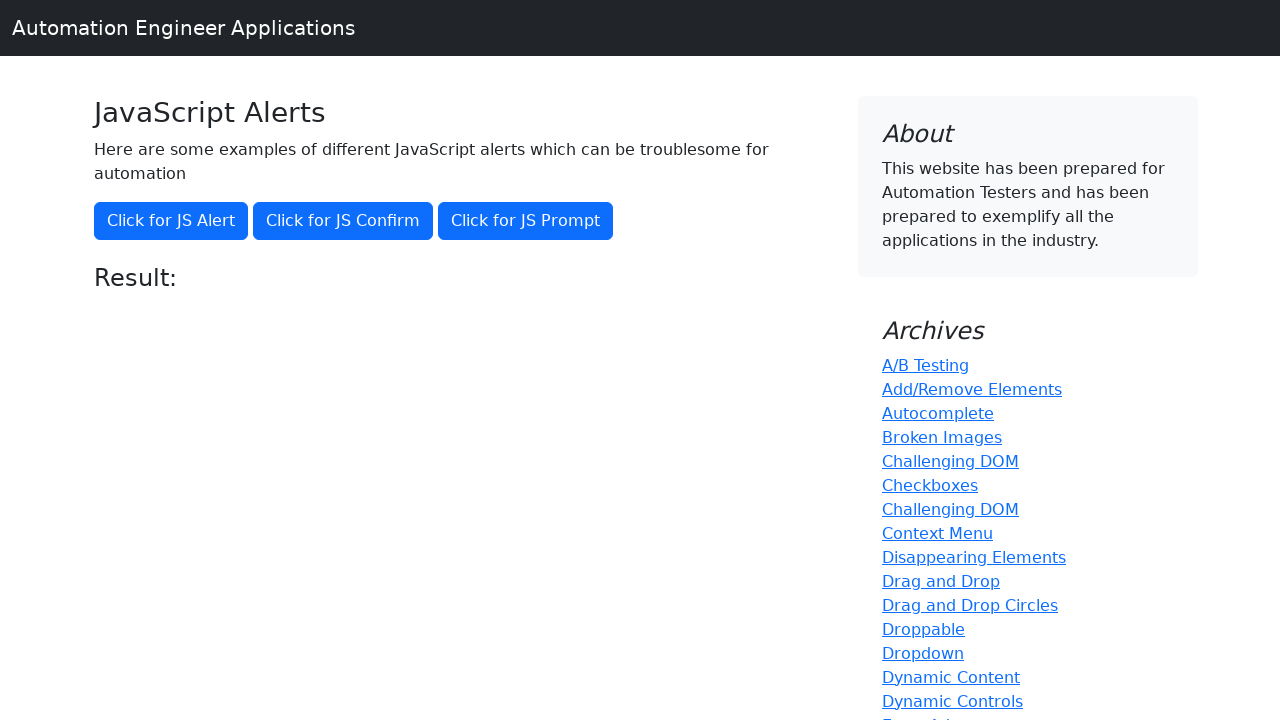

Set up dialog handler to accept alerts
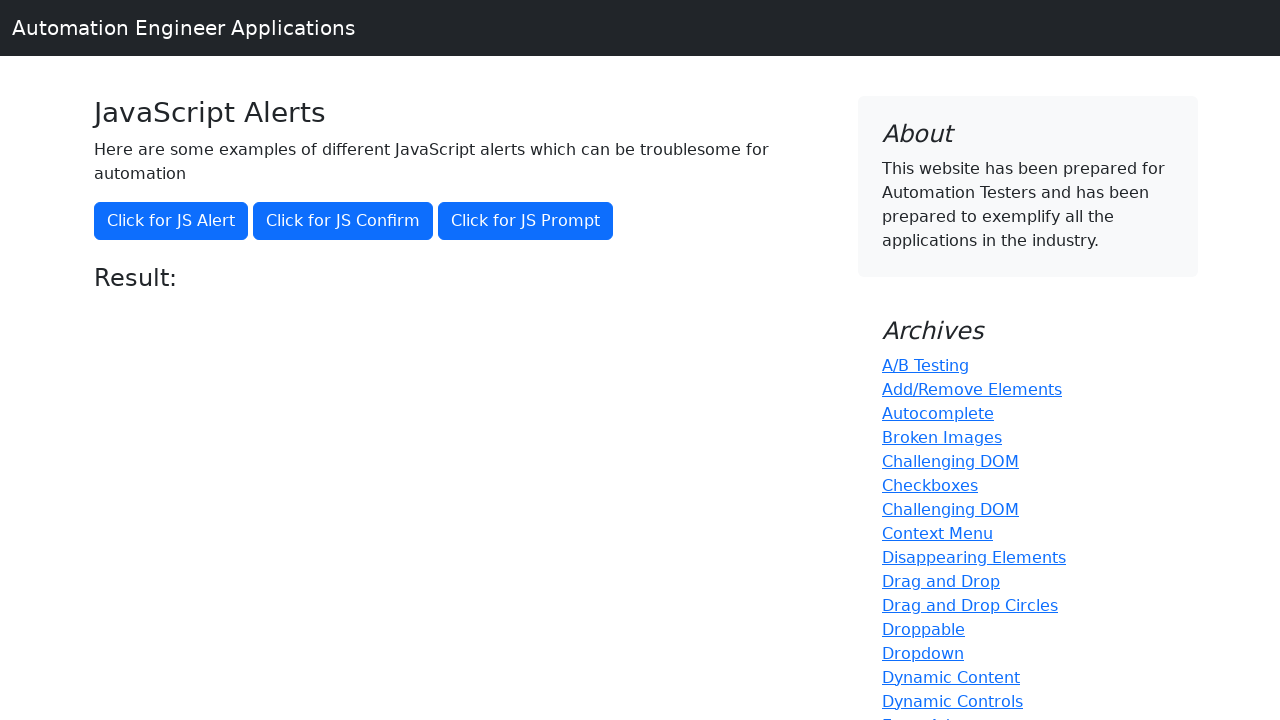

Clicked button to trigger JavaScript alert at (171, 221) on xpath=//*[text()='Click for JS Alert']
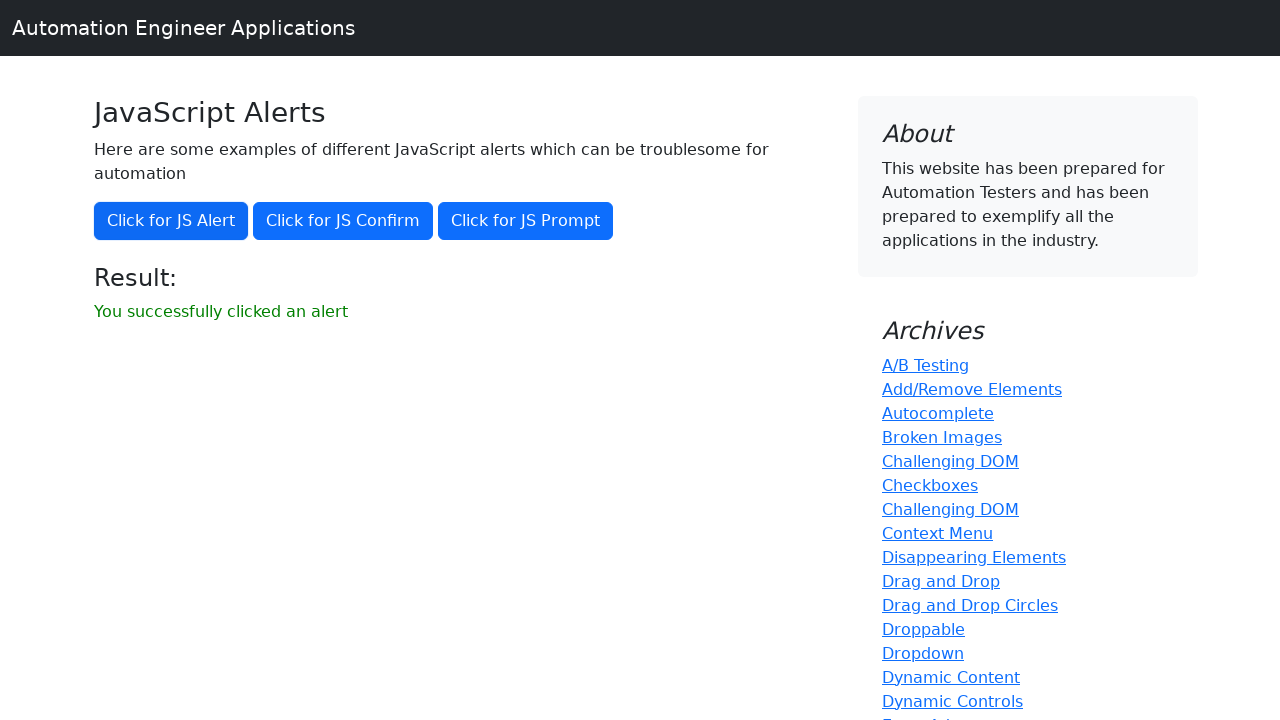

Result message element loaded
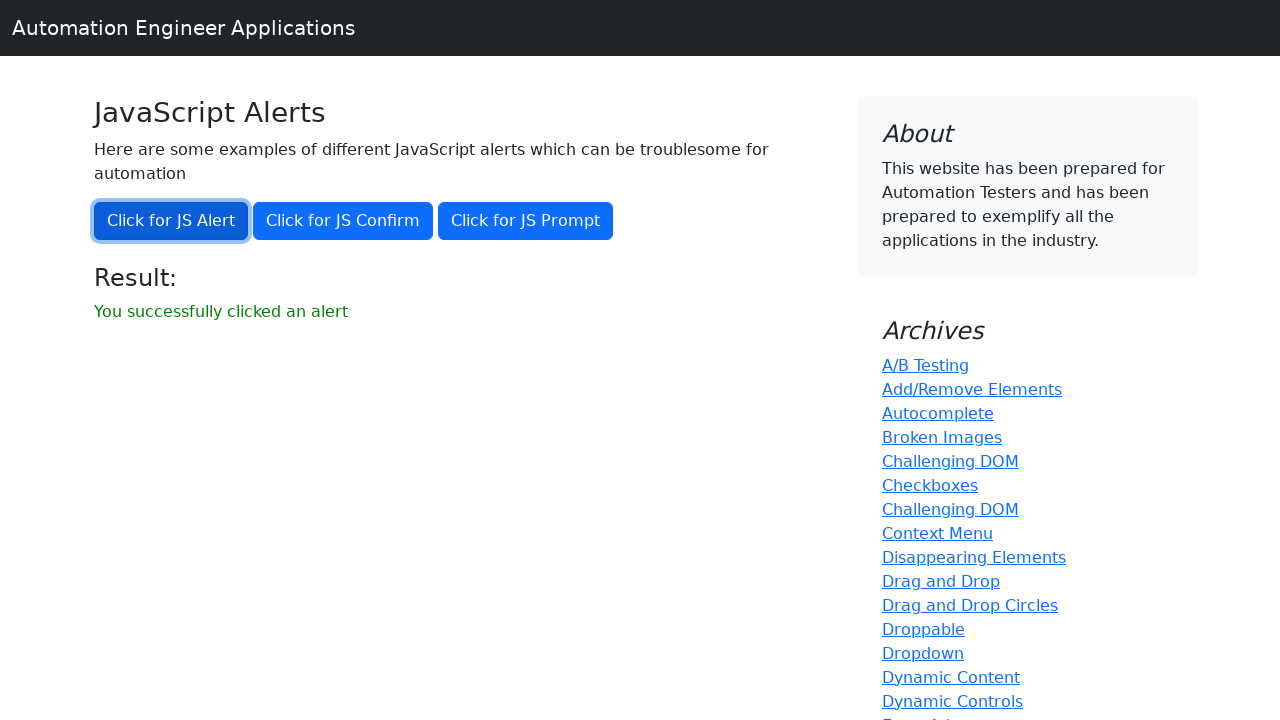

Retrieved result text: 'You successfully clicked an alert'
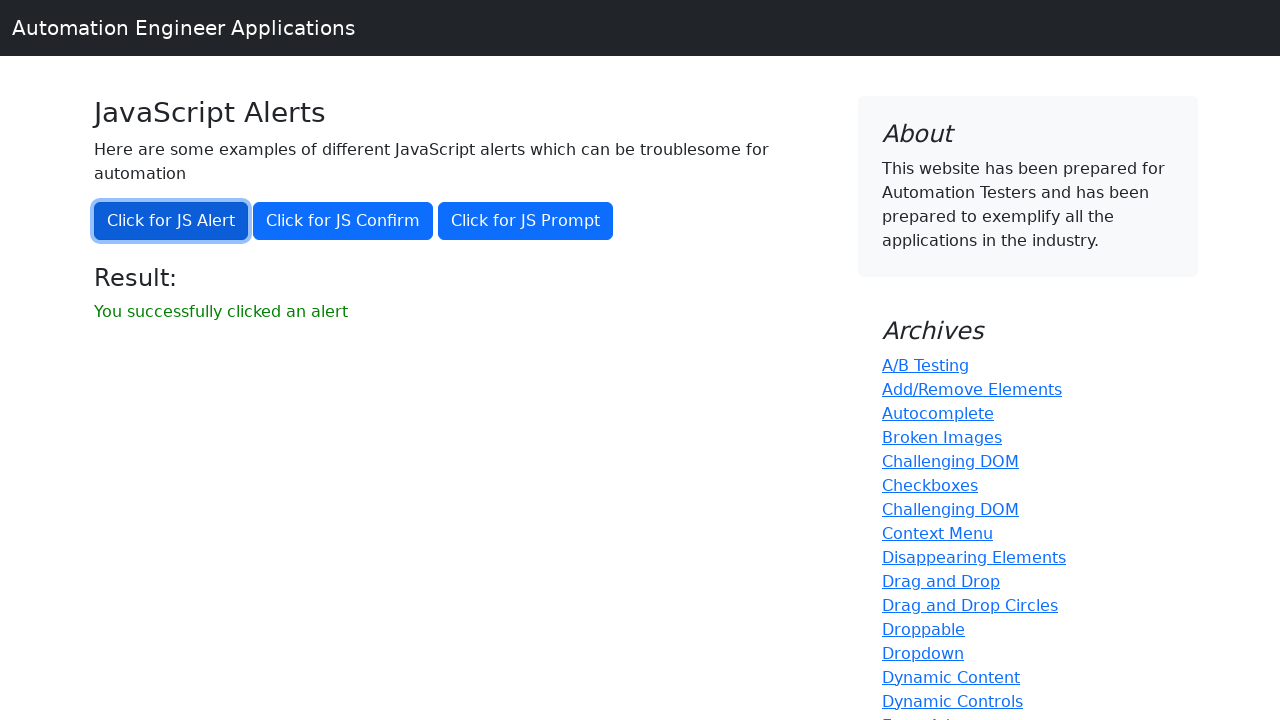

Verified alert was successfully accepted and result message displayed correctly
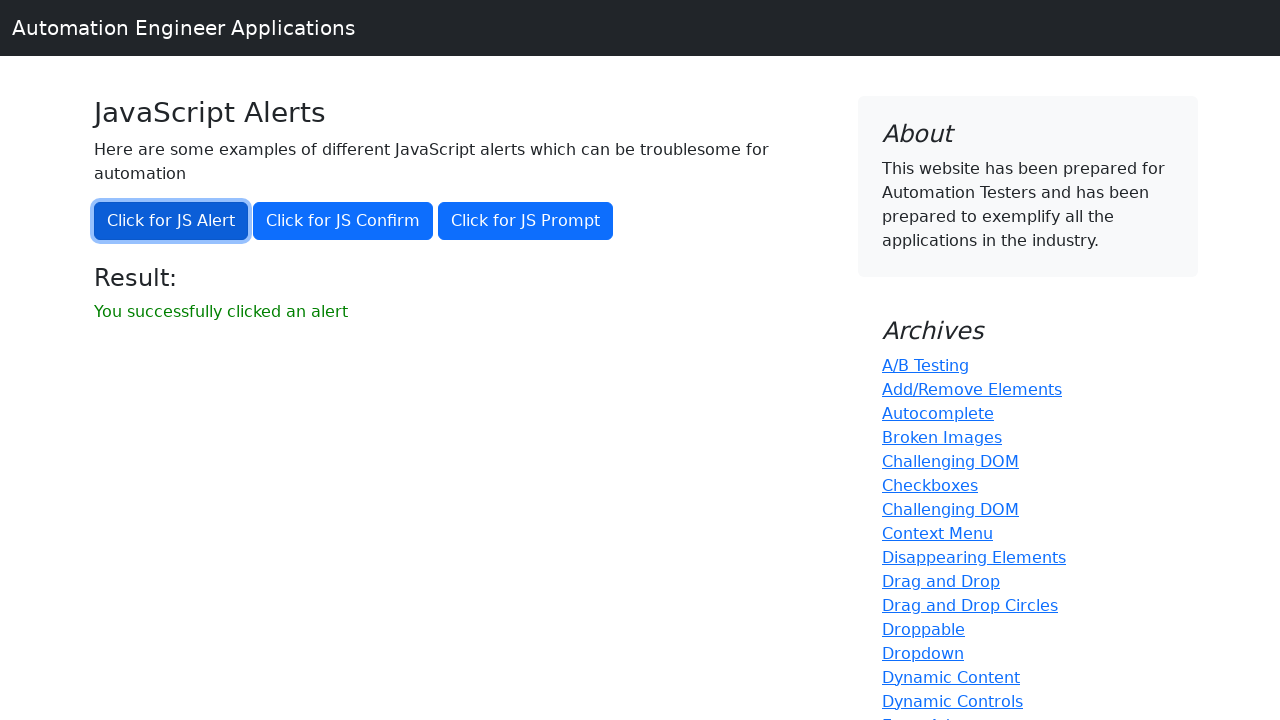

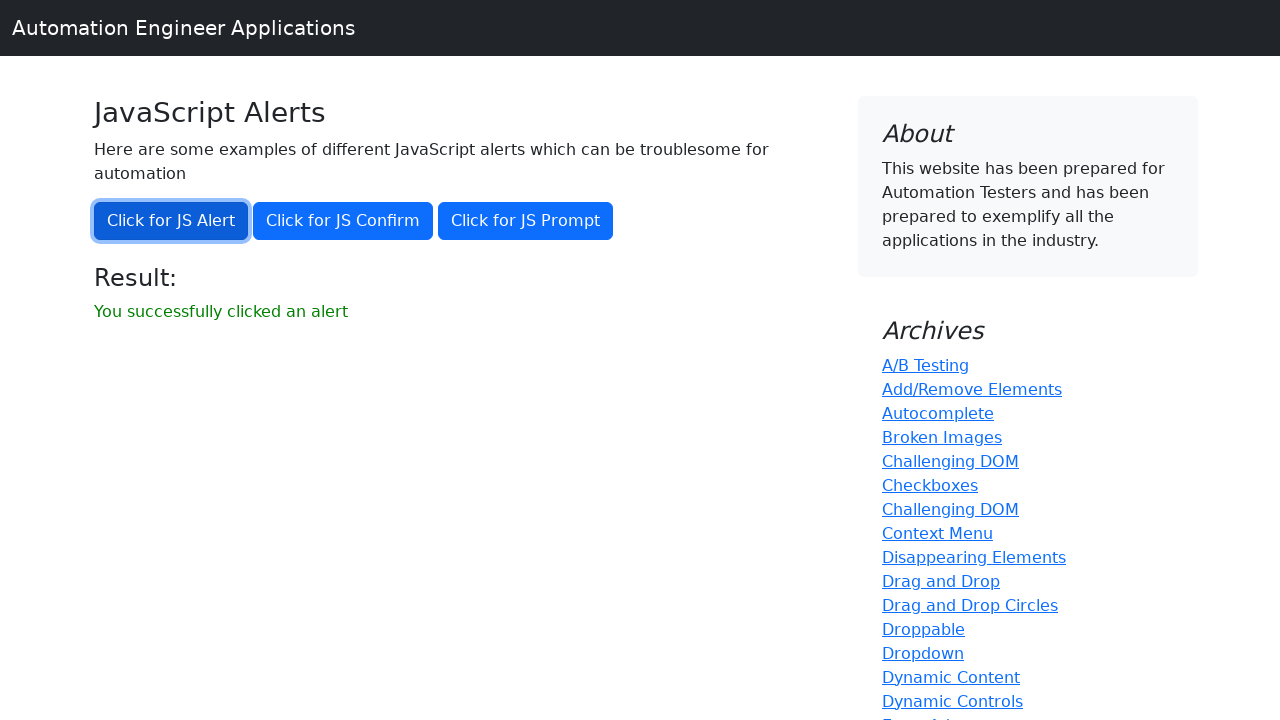